Tests right-click context menu functionality by right-clicking on an element, selecting Copy from the context menu, and accepting the resulting alert

Starting URL: https://swisnl.github.io/jQuery-contextMenu/demo.html

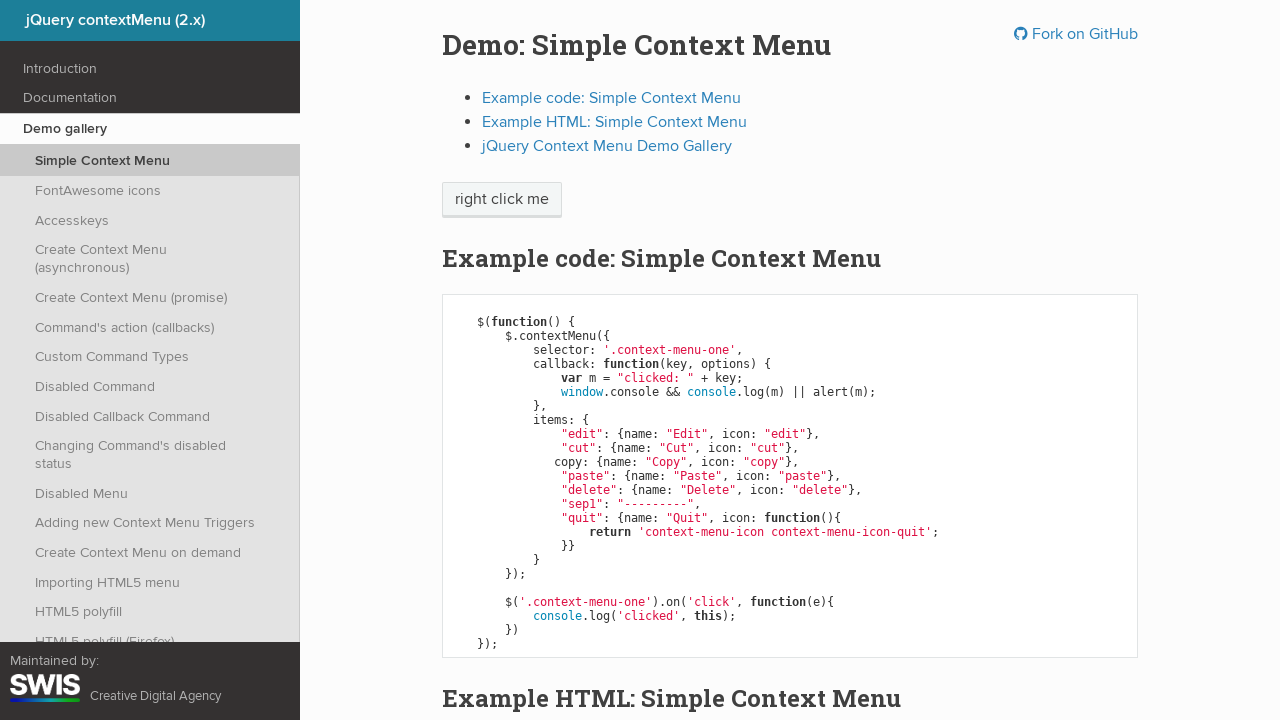

Right-clicked on 'right click me' element to open context menu at (502, 200) on //span[text()='right click me']
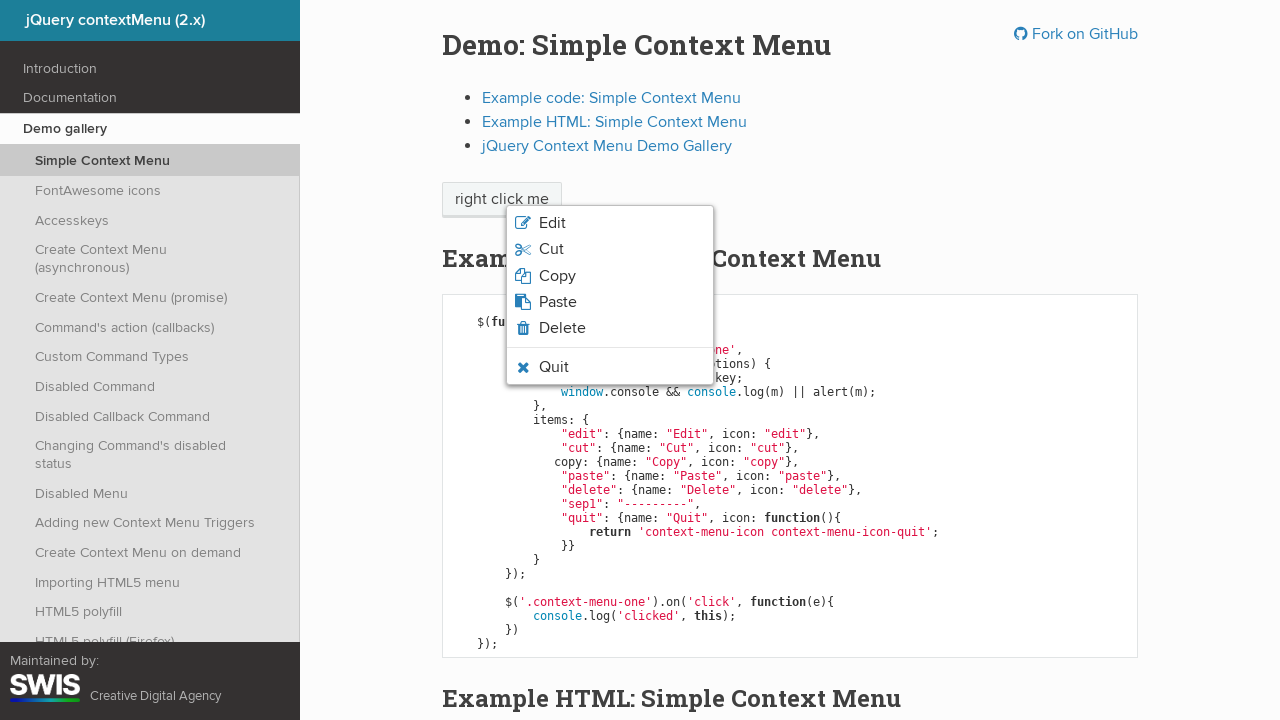

Clicked 'Copy' option in the context menu at (557, 276) on xpath=//span[text()='Copy']
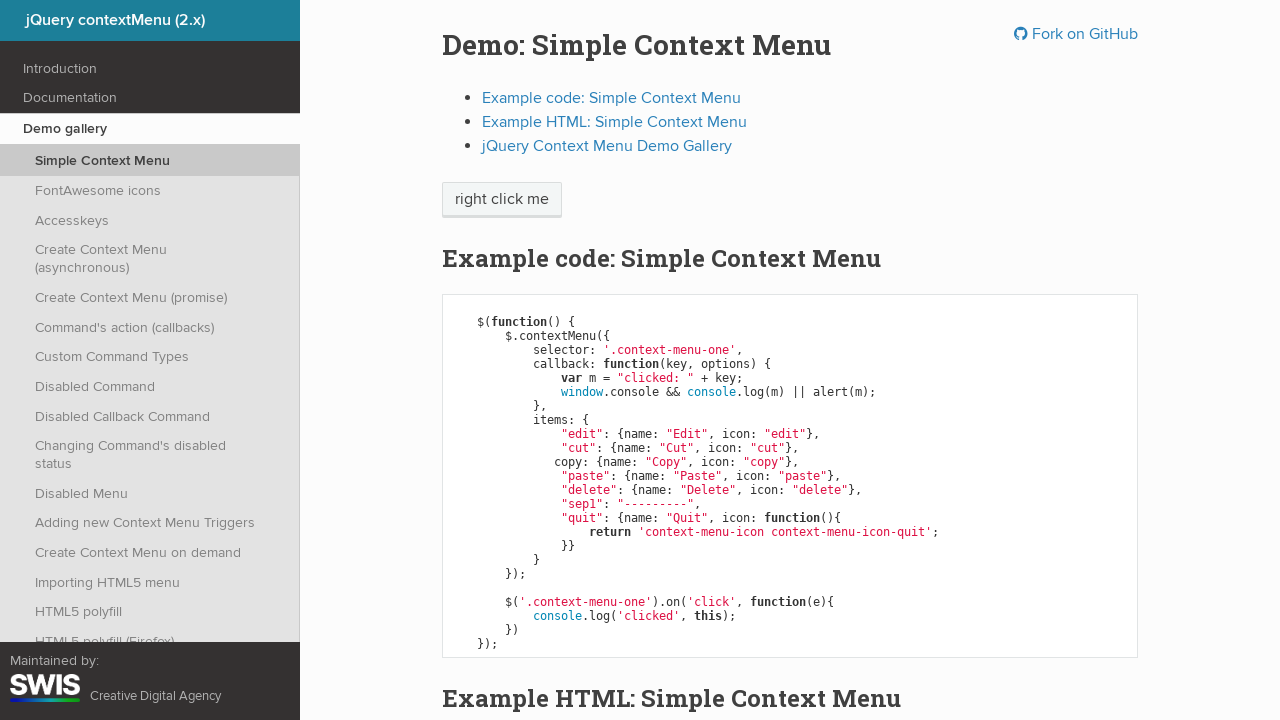

Set up dialog handler to accept alerts
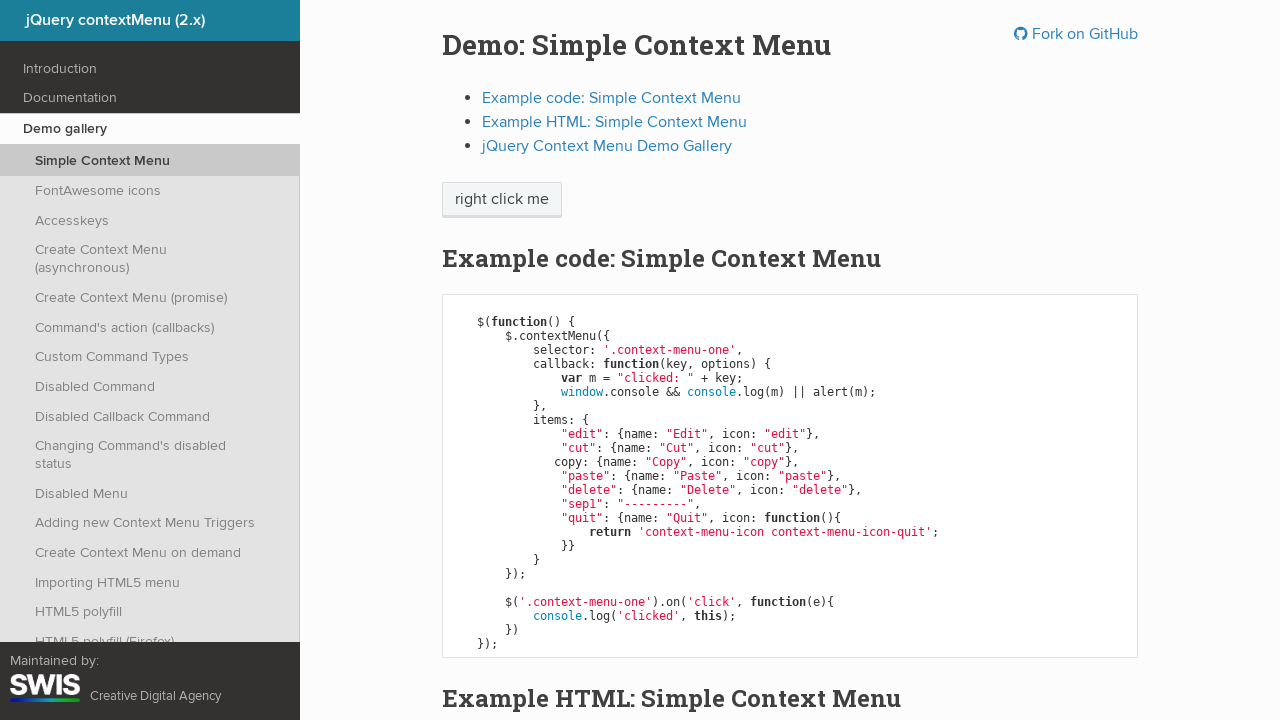

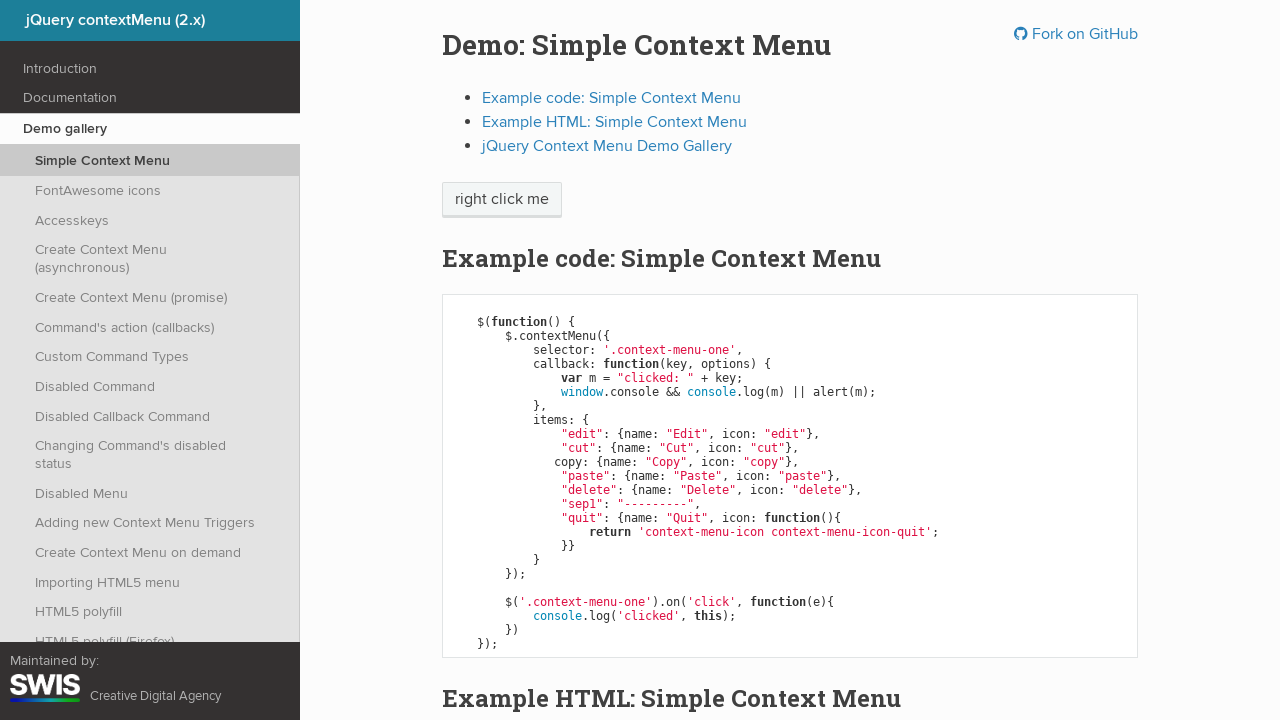